Tests interacting with a JavaScript prompt alert by entering text and clicking OK

Starting URL: https://the-internet.herokuapp.com/javascript_alerts

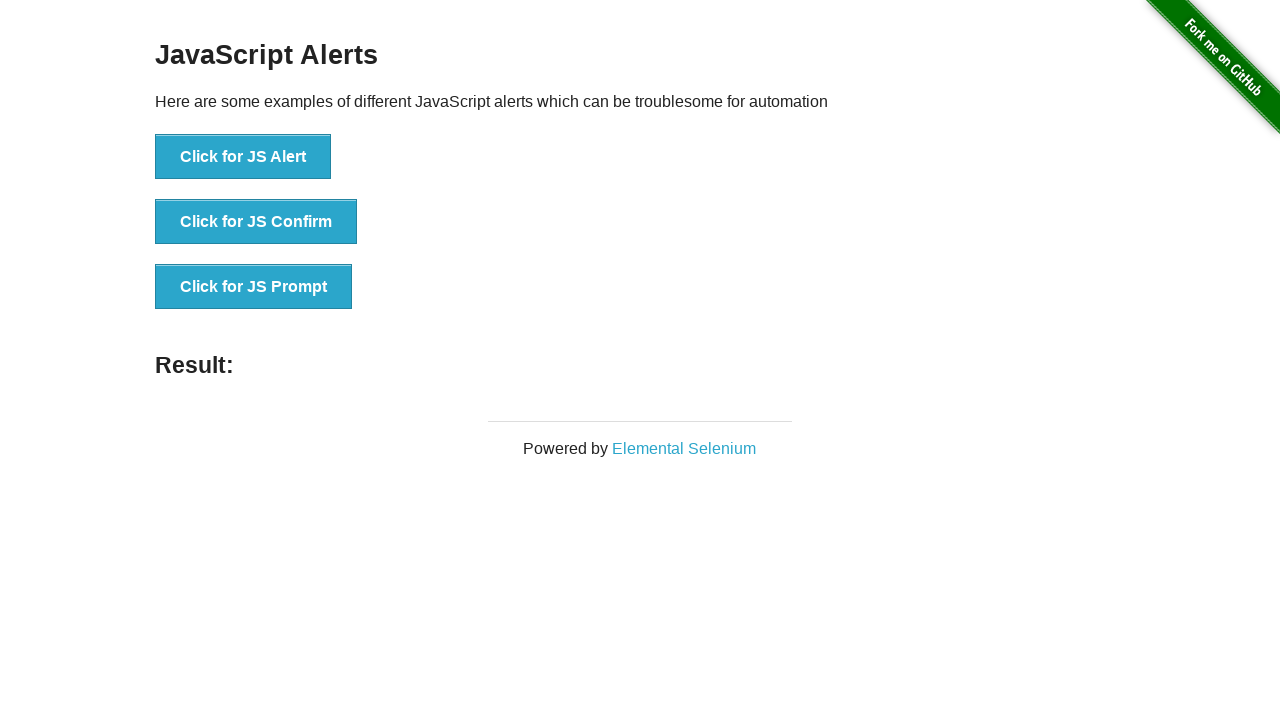

Set up dialog handler to accept prompt with text ' i  np  u  t  1 '
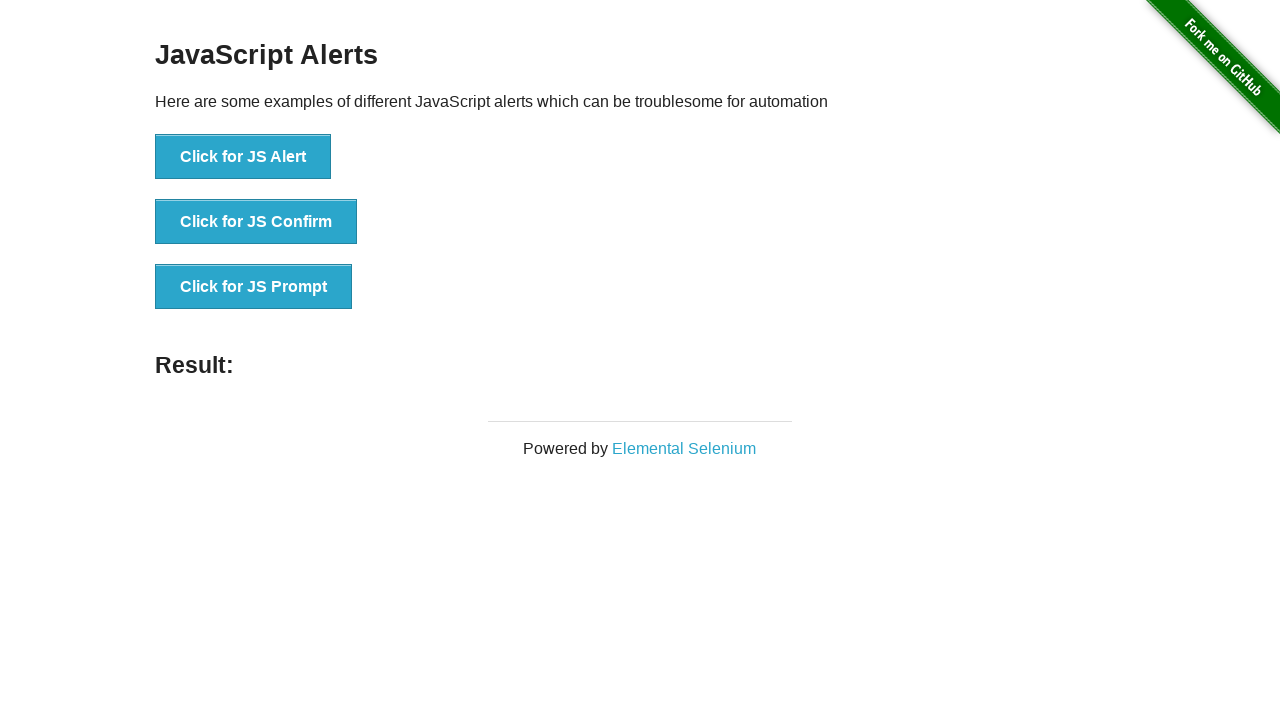

Clicked 'Click for JS Prompt' button to trigger JavaScript prompt alert at (254, 287) on button:has-text('Click for JS Prompt')
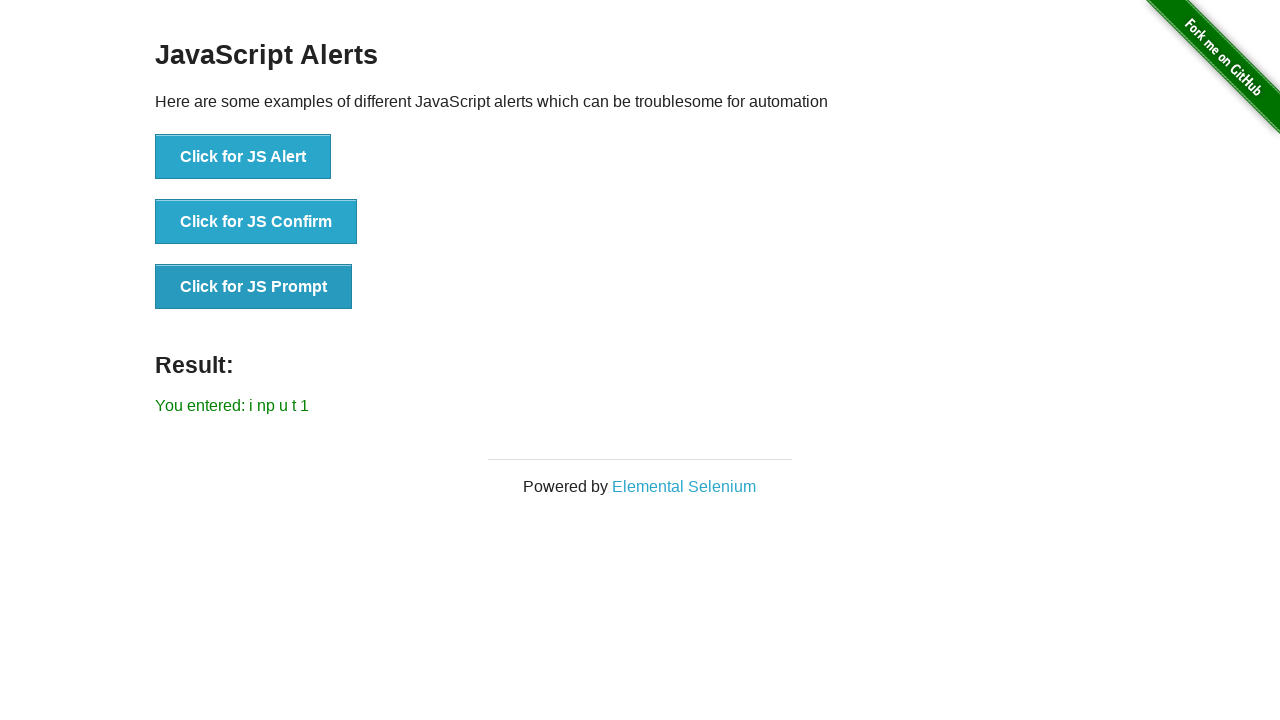

Verified result text displays entered text 'You entered: i np u t 1'
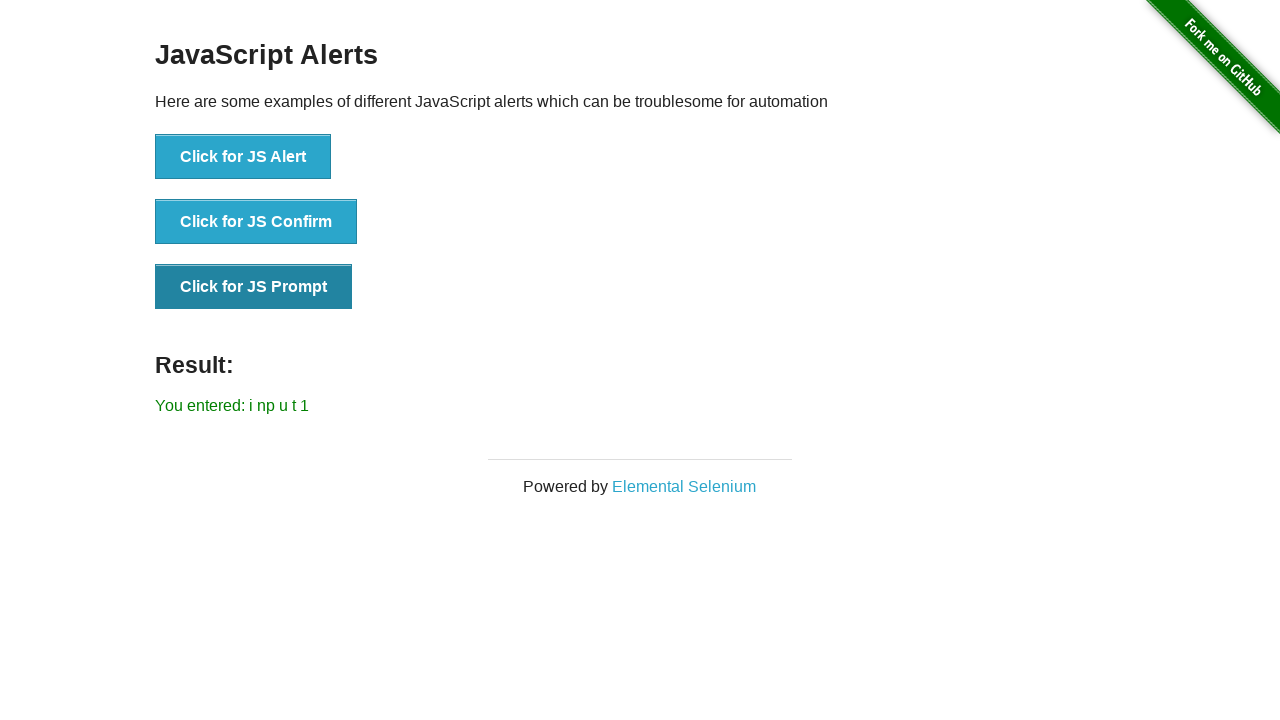

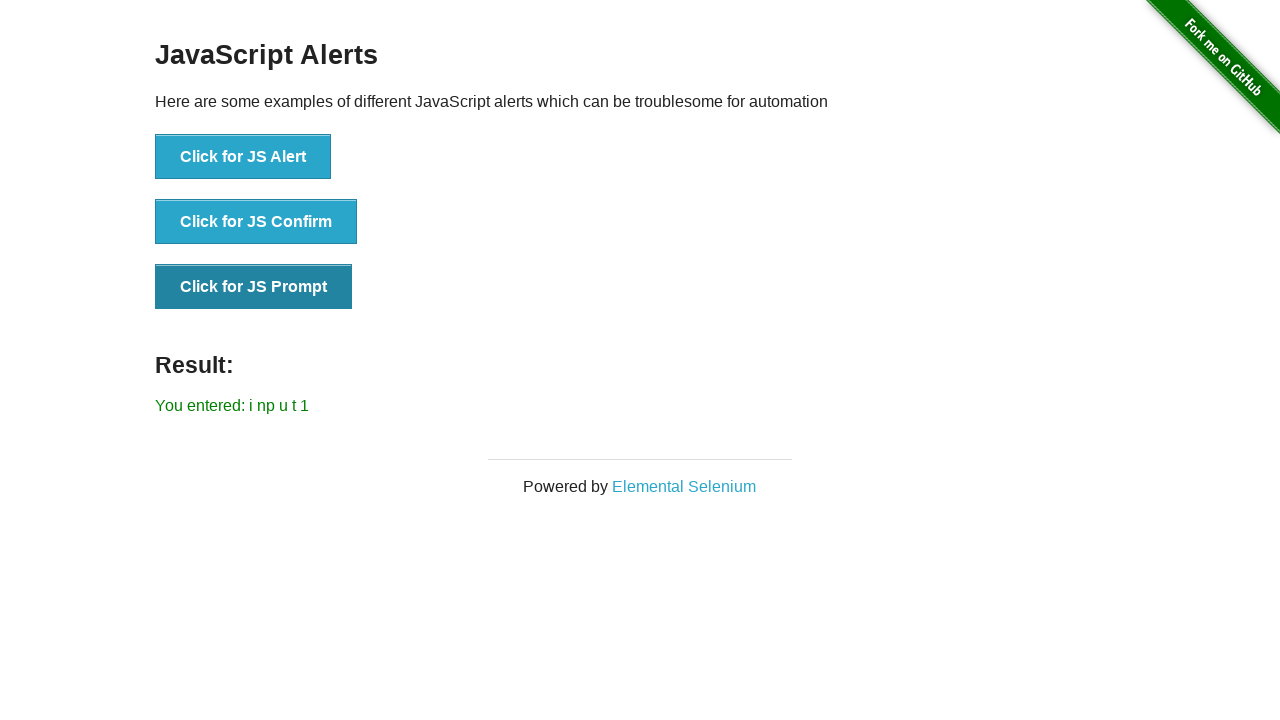